Tests sorting the Due column in table 2 (which has semantic class attributes) in ascending order using more expressive CSS selectors.

Starting URL: http://the-internet.herokuapp.com/tables

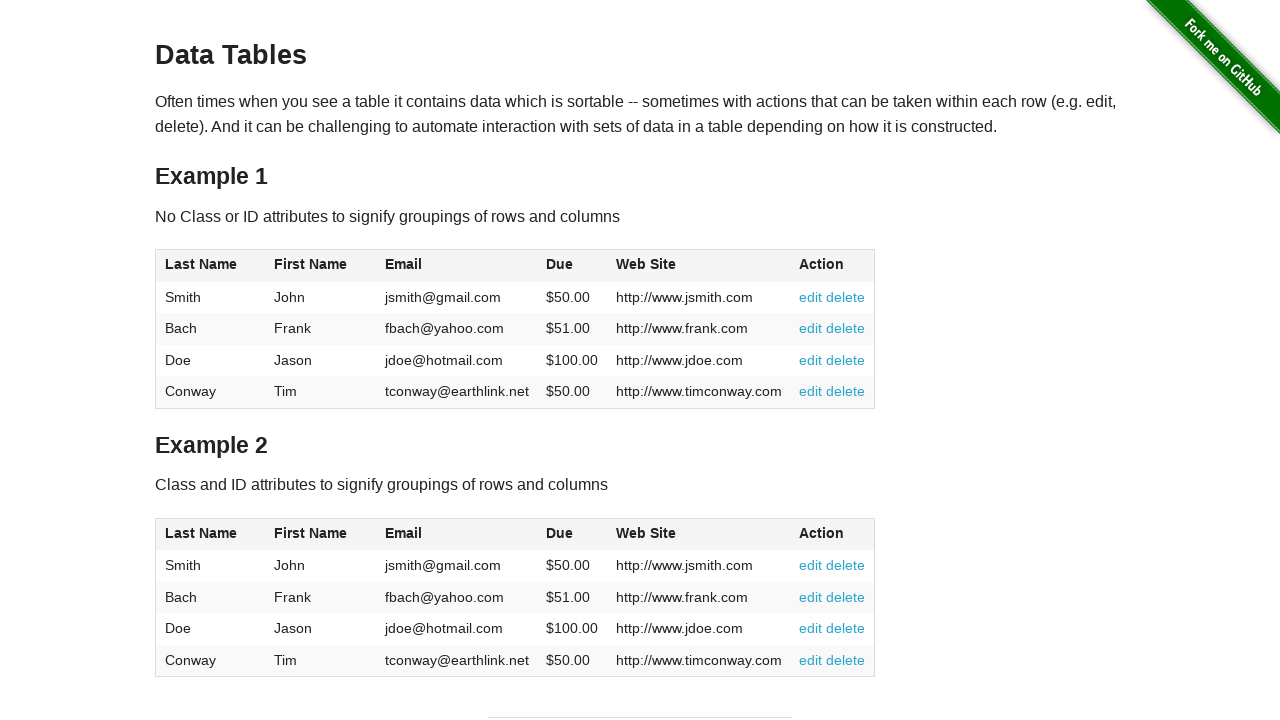

Clicked the Due column header in table 2 to sort at (560, 533) on #table2 thead .dues
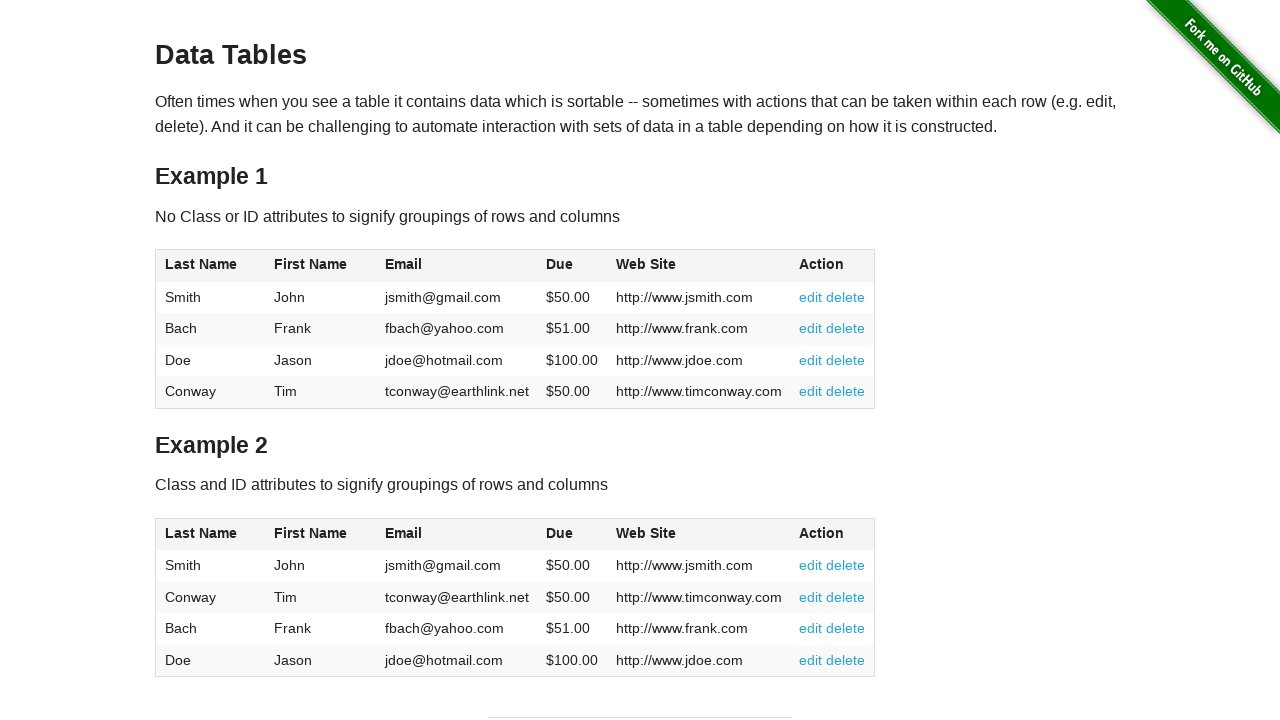

Table 2 sorted and Due column cells are visible
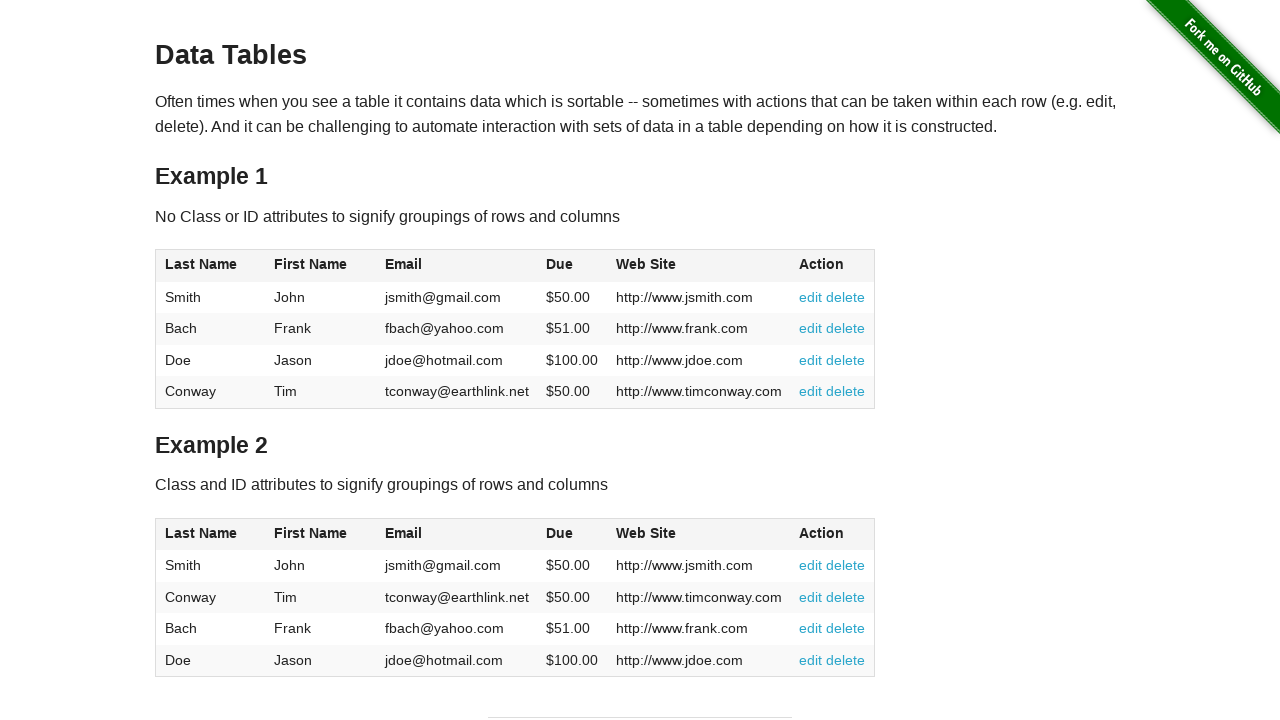

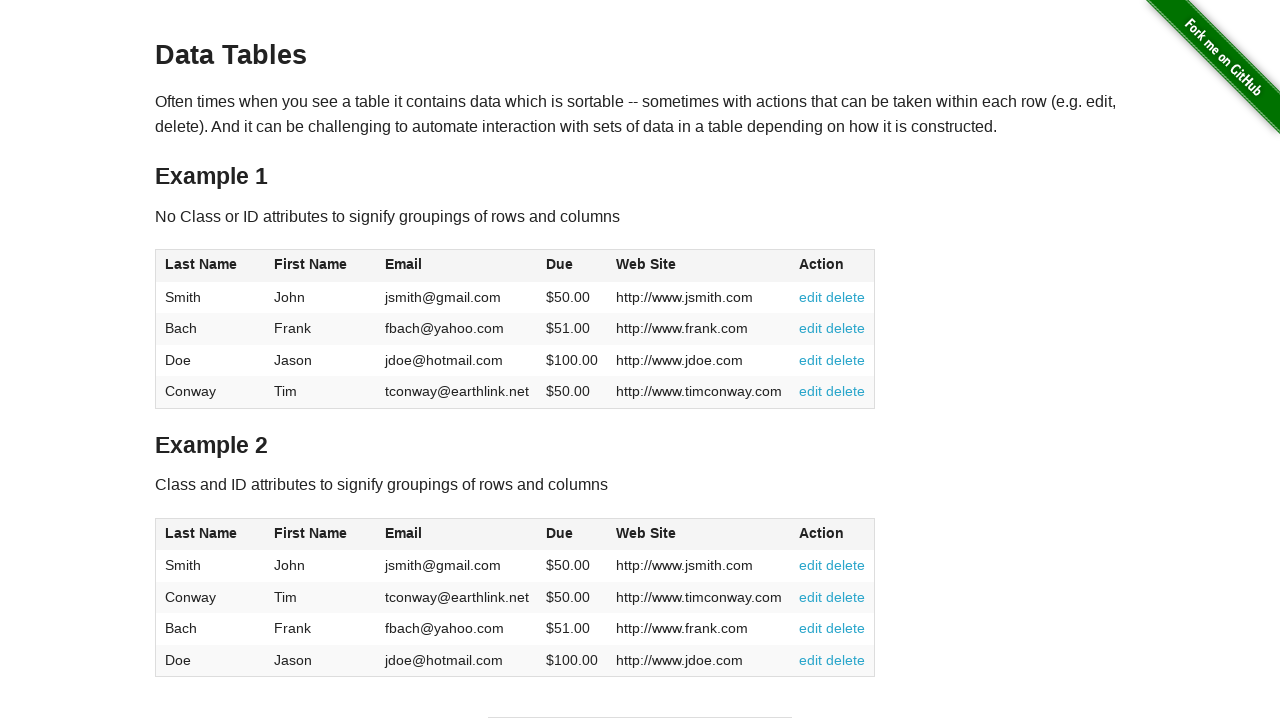